Tests a text box form by filling in user name, email, current address, and permanent address fields, then submitting the form

Starting URL: https://demoqa.com/text-box

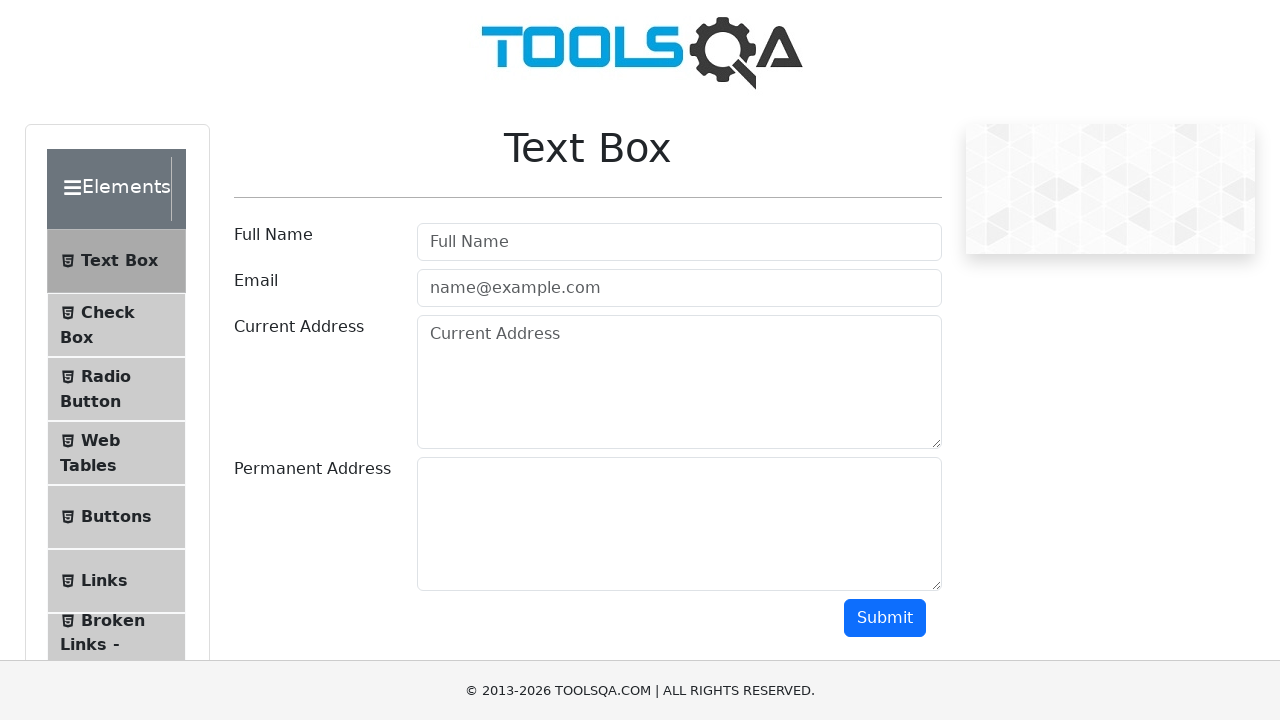

Filled user name field with 'Rodrigo' on #userName
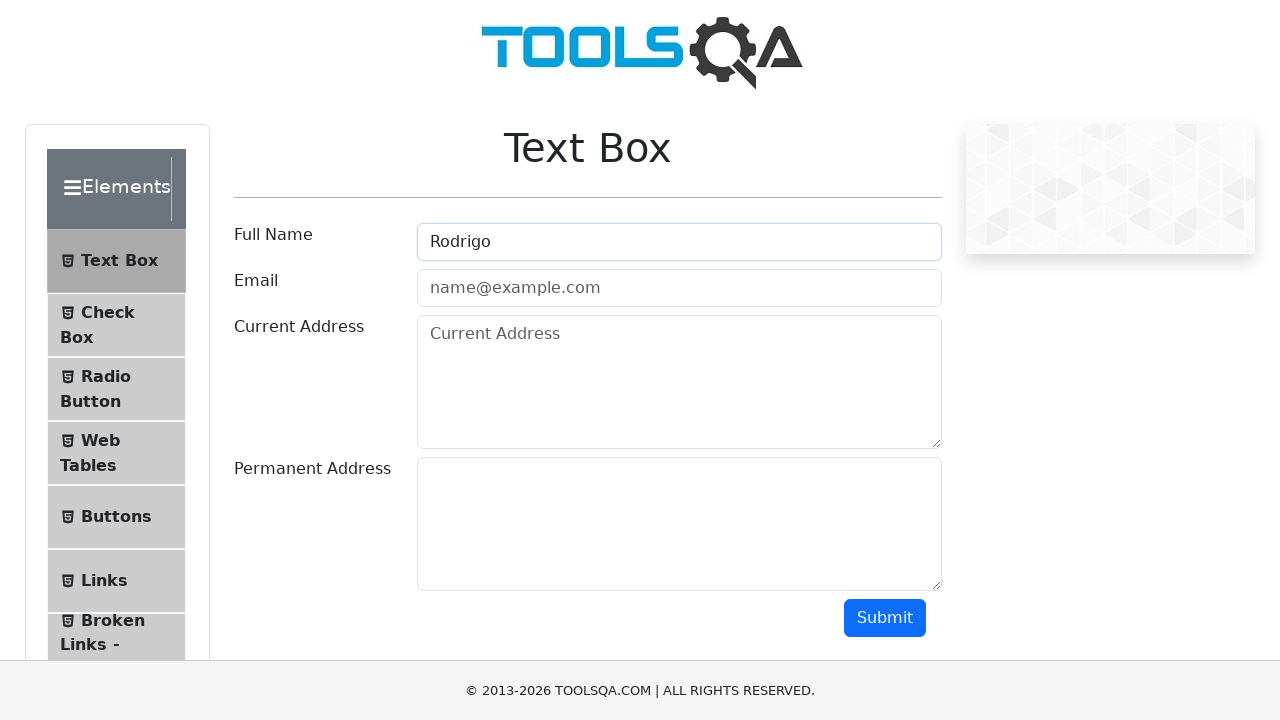

Filled email field with 'rodrigo@gmail.com' on #userEmail
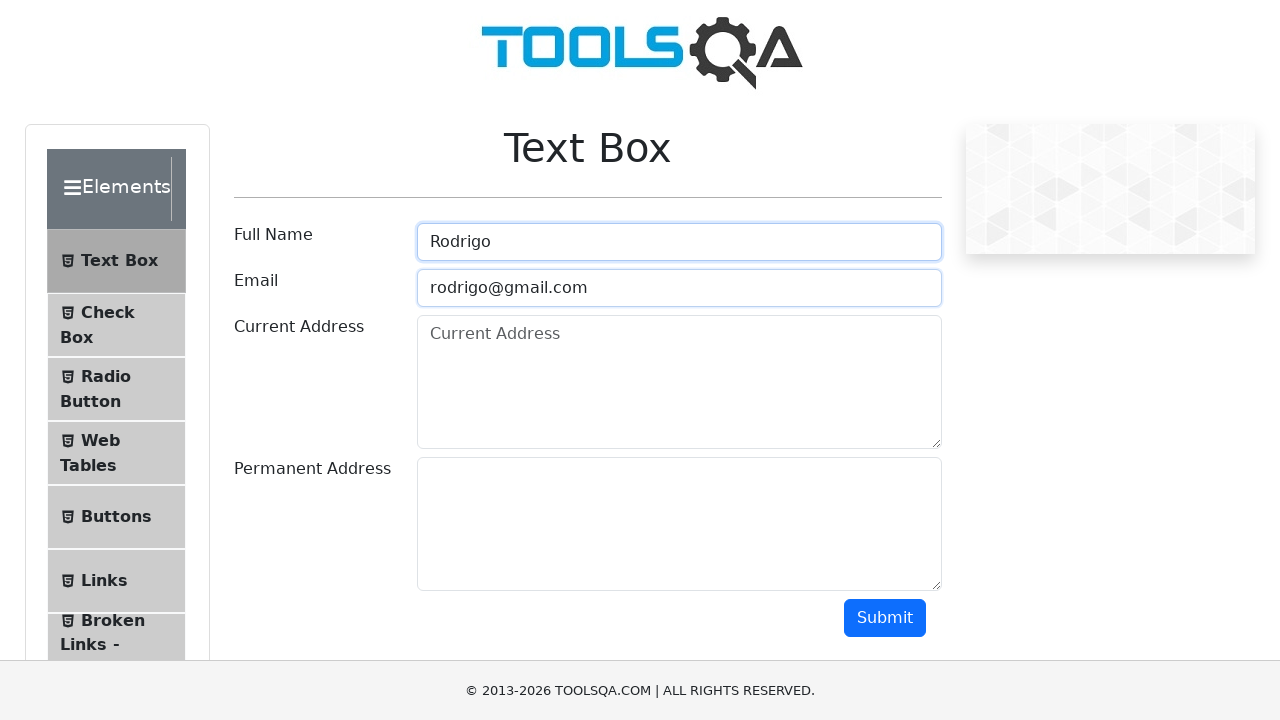

Filled current address field with 'Dirección uno' on textarea[id*='currentAddress']
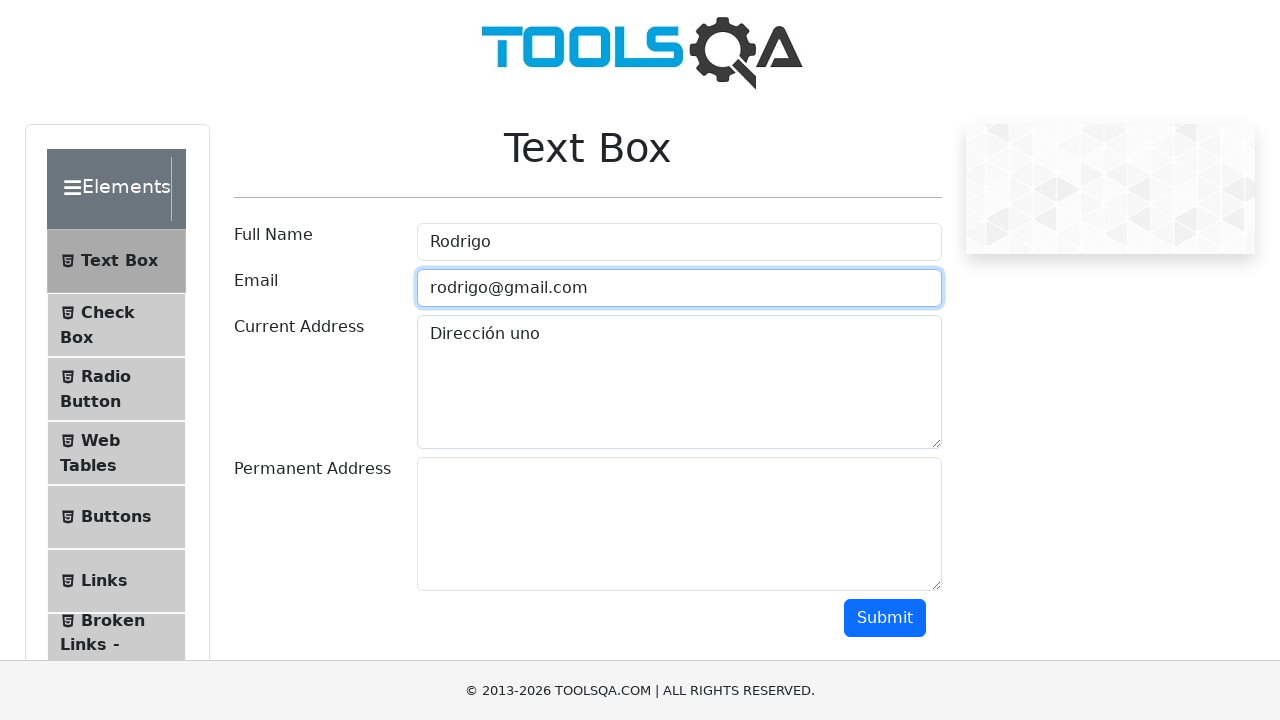

Filled permanent address field with 'Dirección dos' on textarea[id*='permanentAddress']
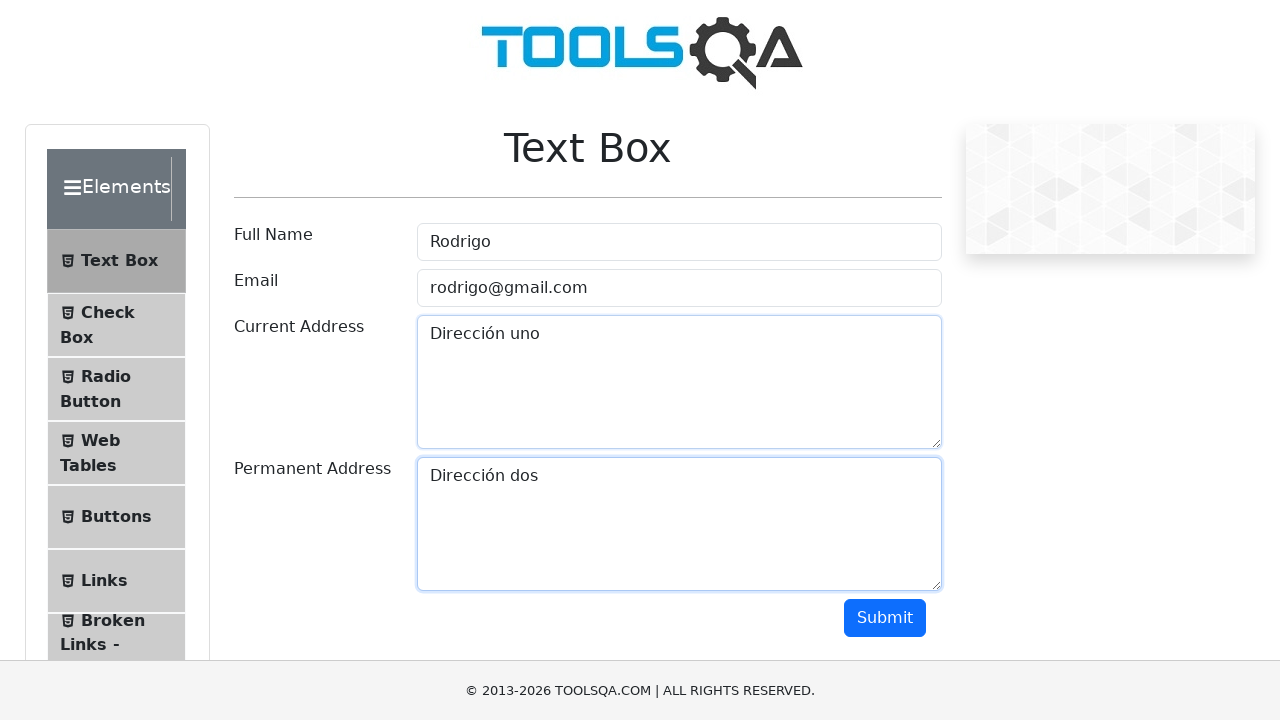

Scrolled down to reveal submit button
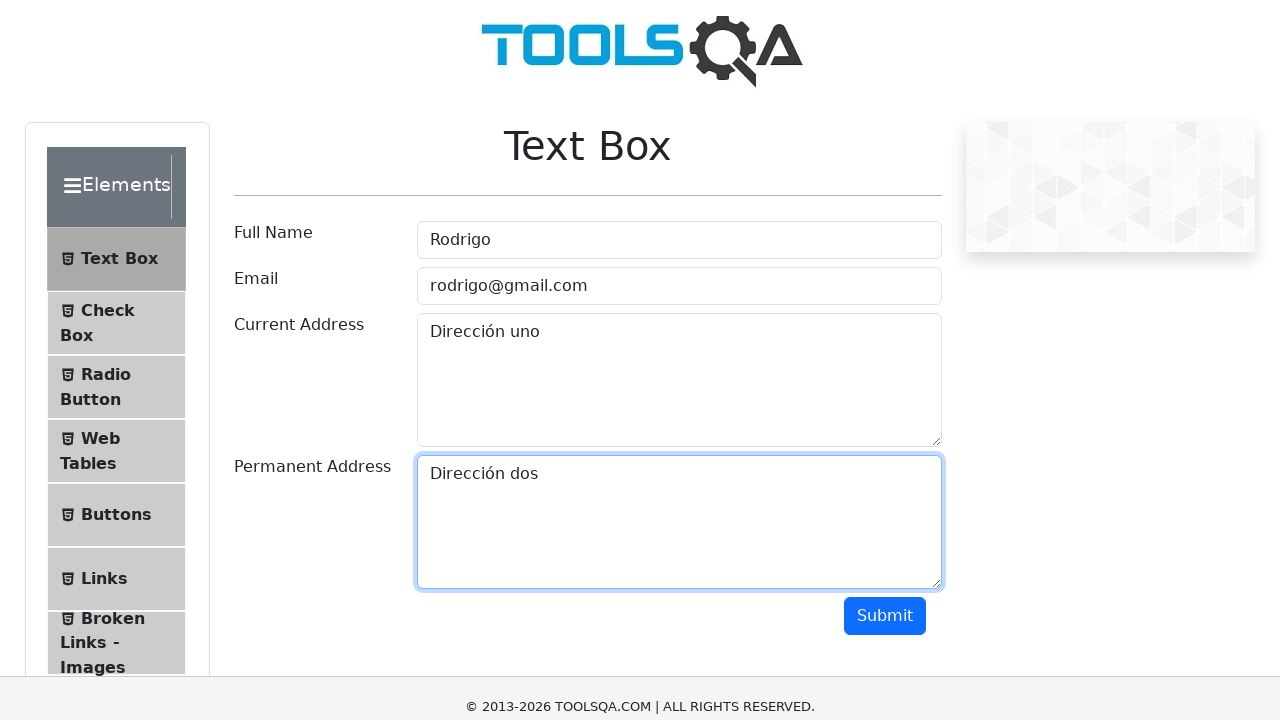

Clicked submit button to submit the form at (885, 318) on button[id*='submit']
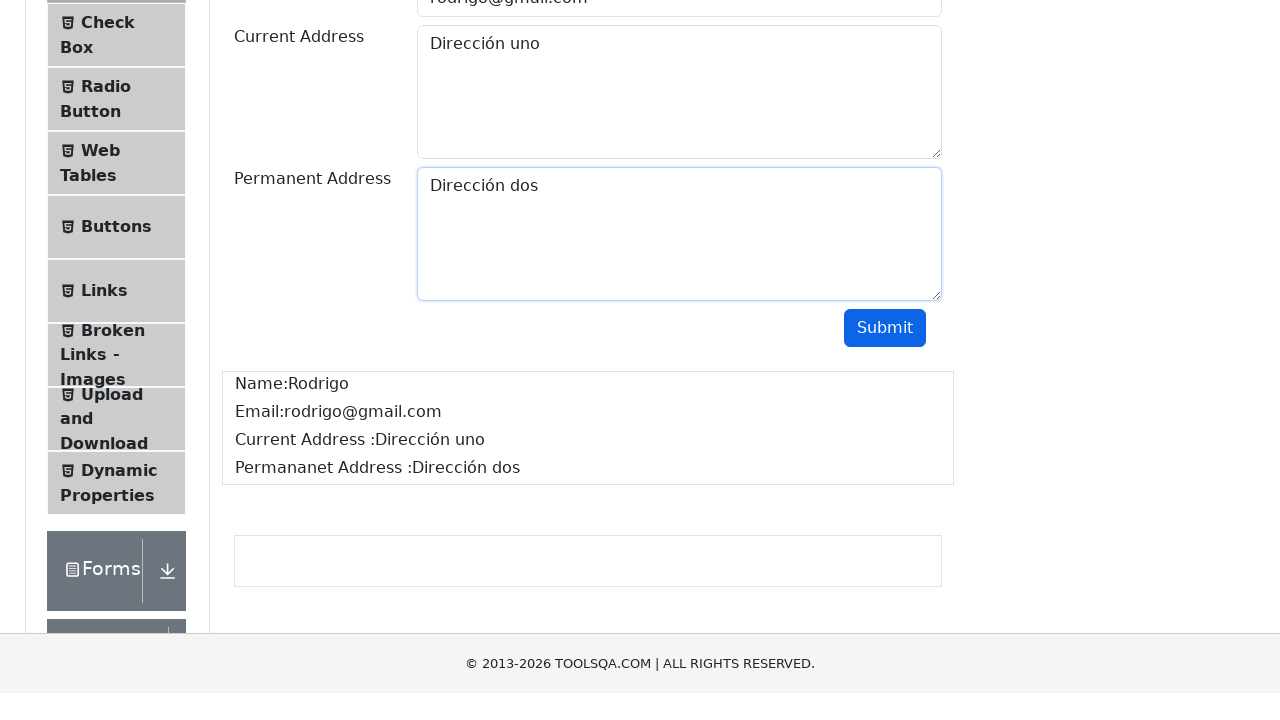

Form submission completed
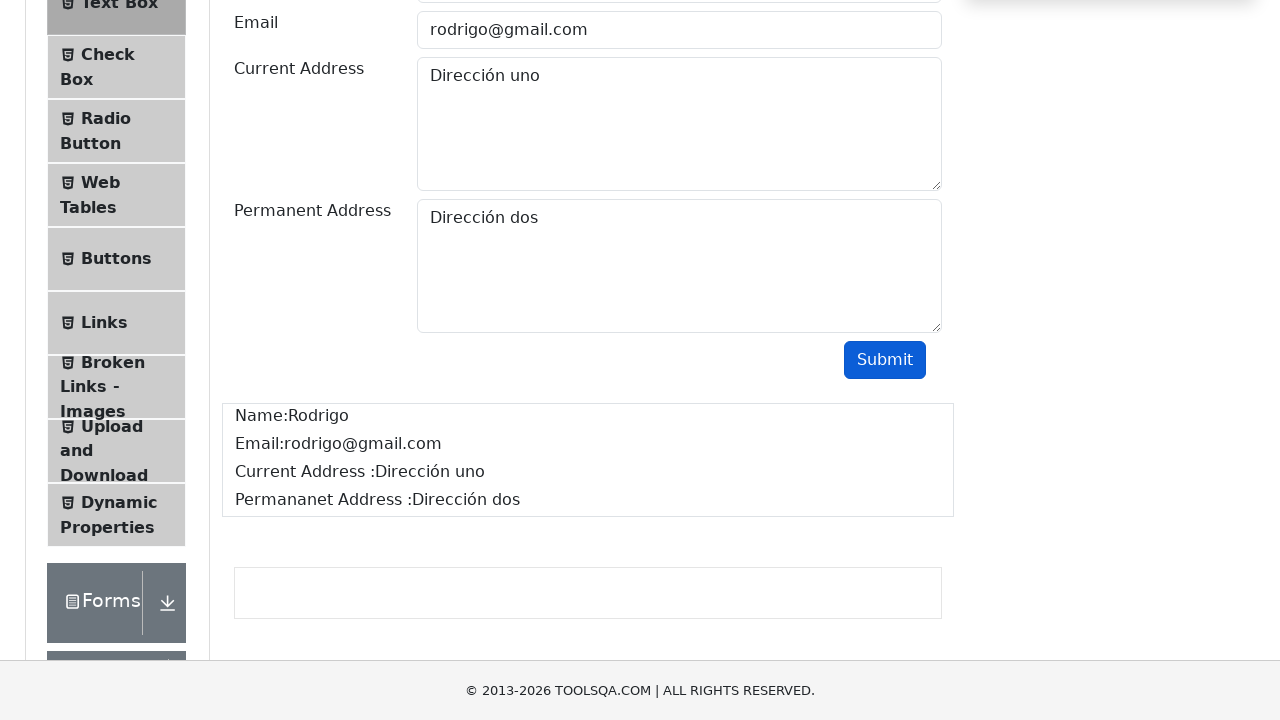

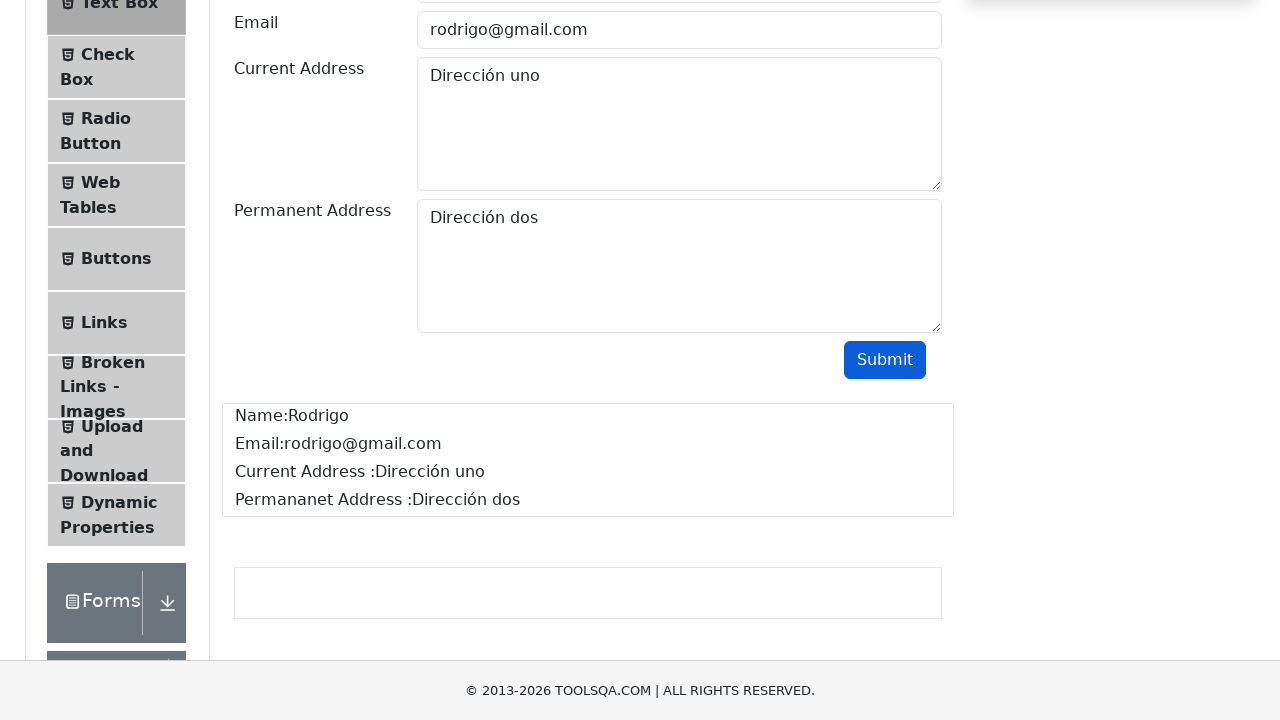